Tests accepting an alert box and verifies it closes properly

Starting URL: https://chandanachaitanya.github.io/selenium-practice-site/

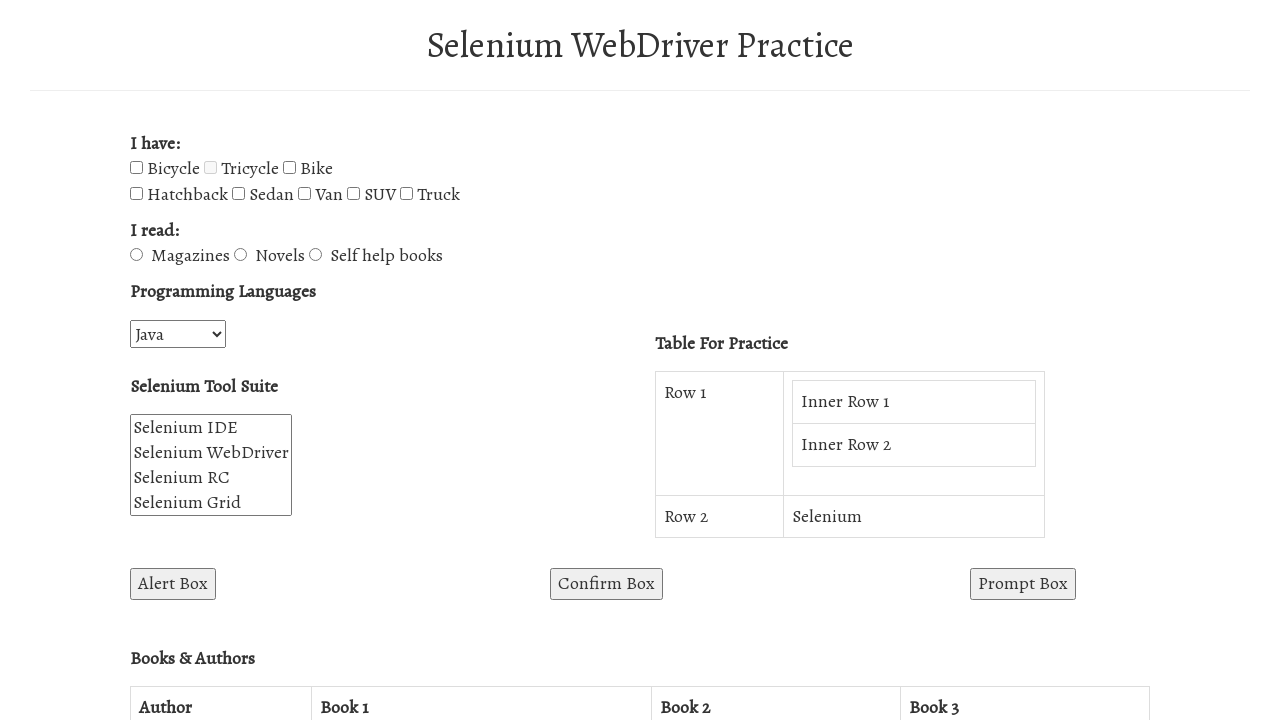

Set up dialog handler to automatically accept alerts
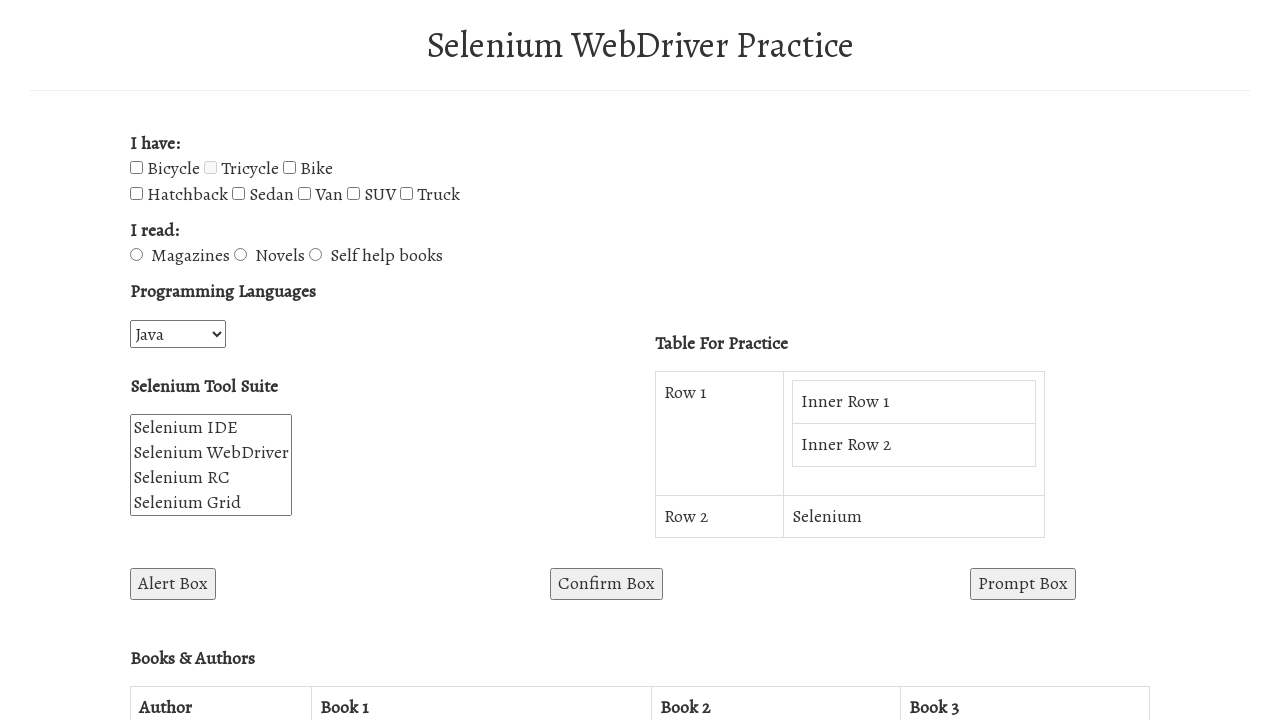

Clicked alert box button to trigger alert at (173, 584) on #alertBox
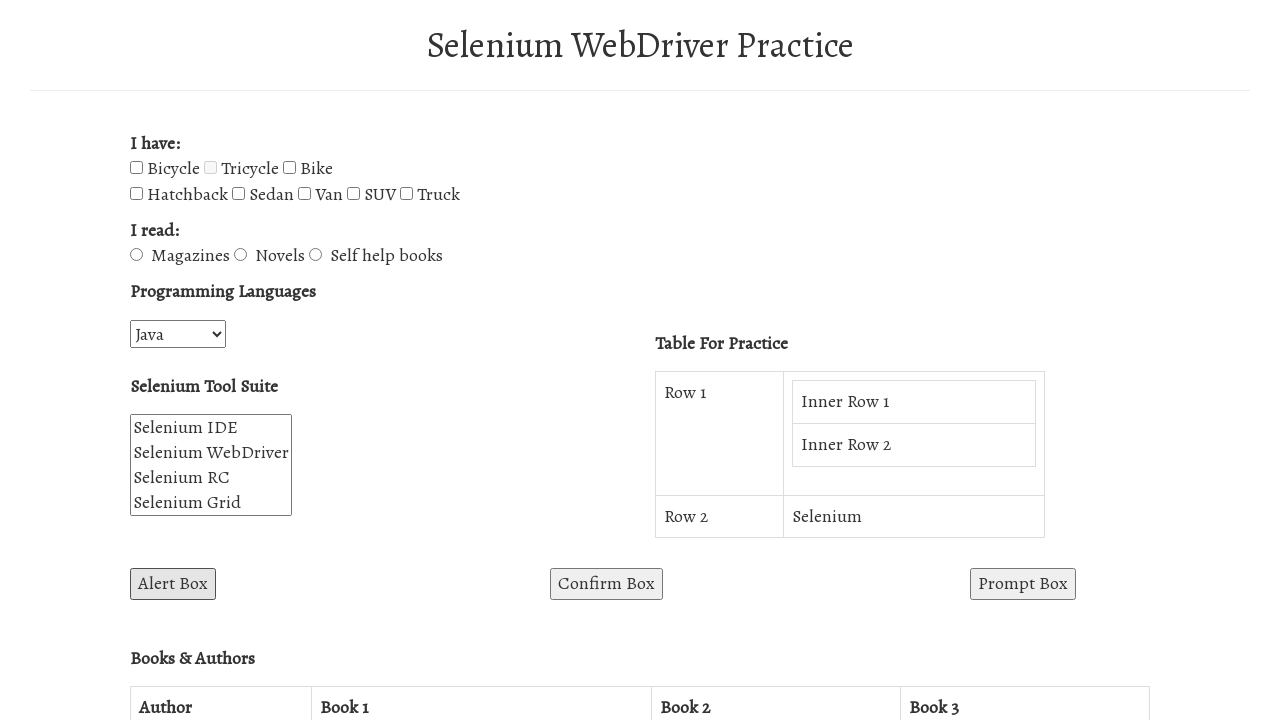

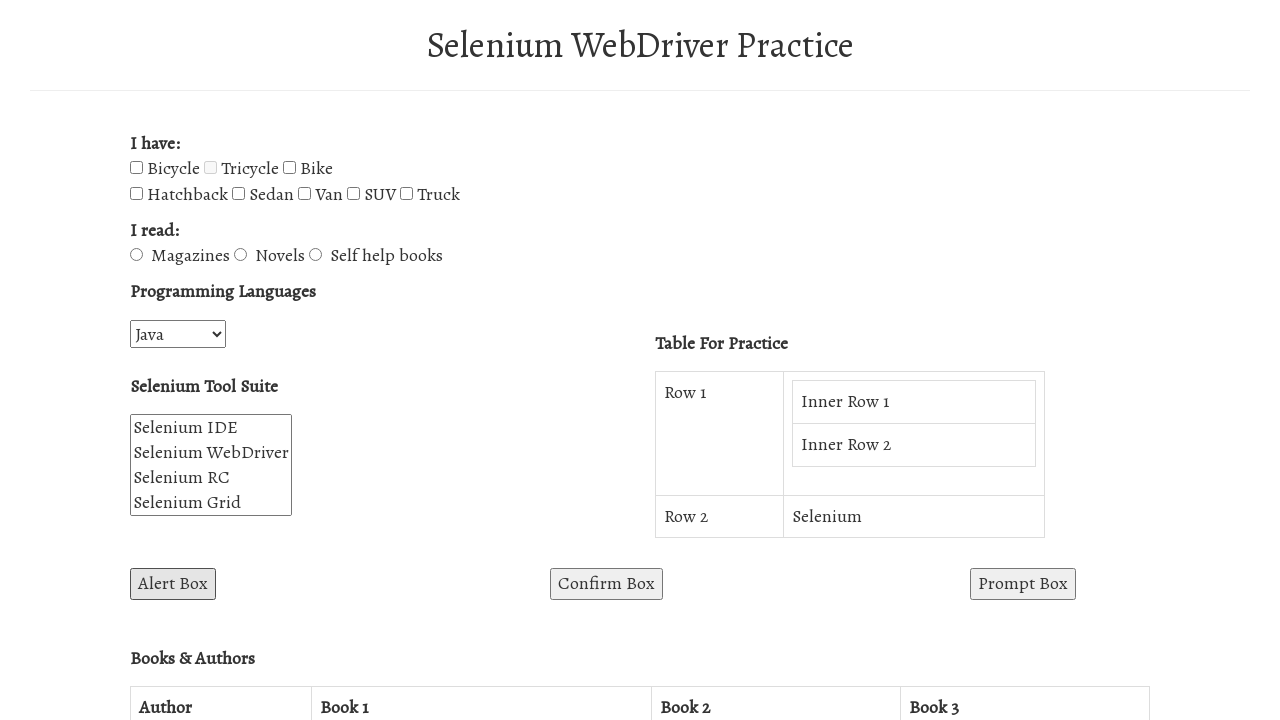